Tests a text transliteration service by entering Cyrillic text into a form and retrieving the Latin transliteration result

Starting URL: https://uzlatin.com

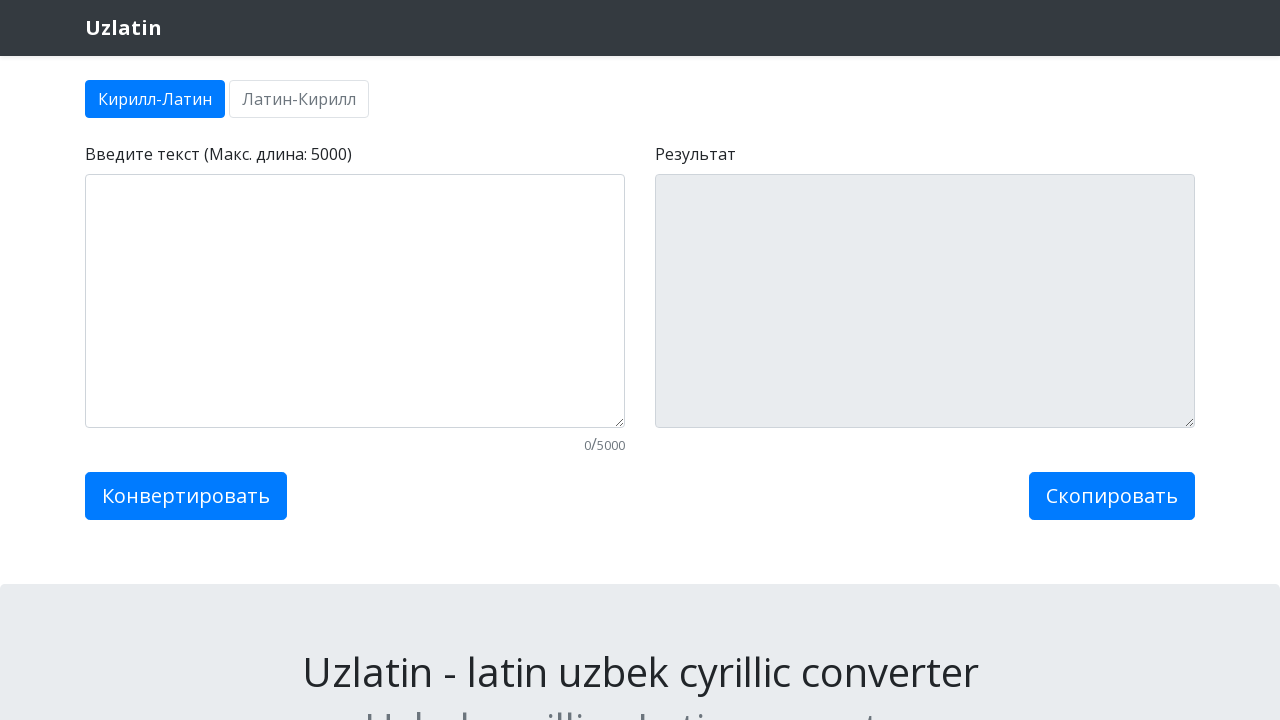

Cleared the input text field on #from-text
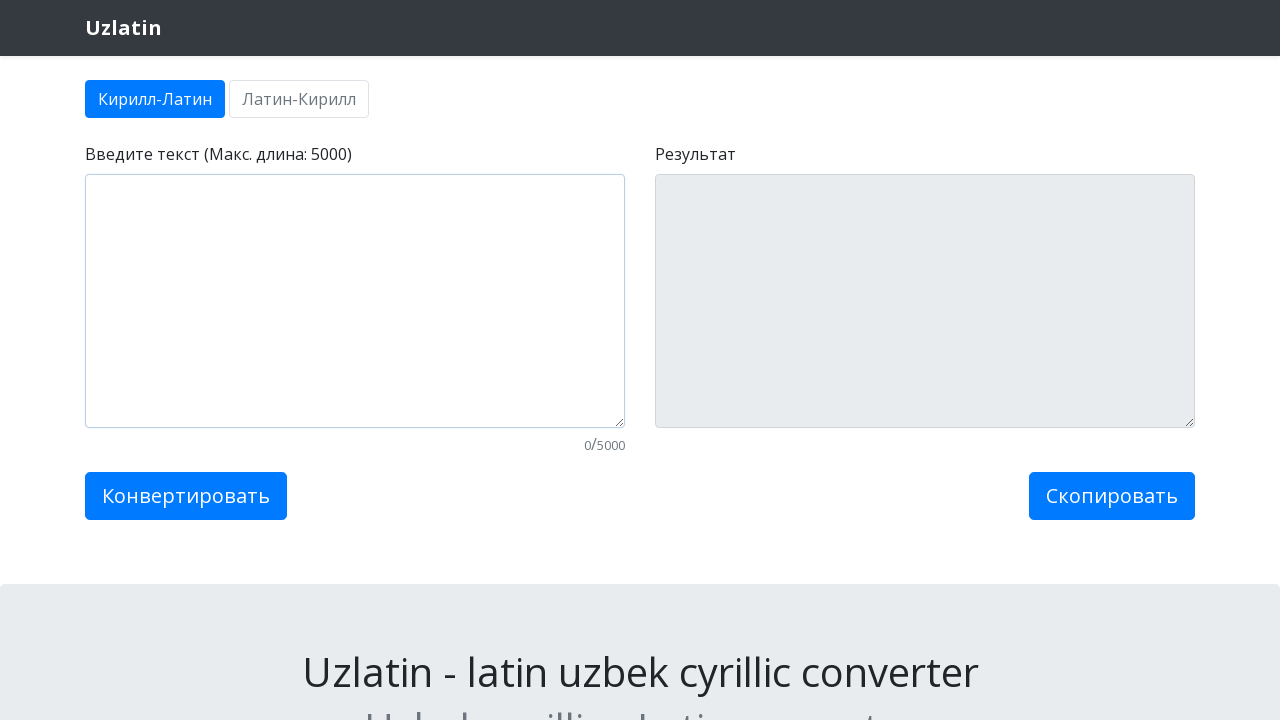

Filled input field with Cyrillic text 'Ўрмончилар МФЙ' on #from-text
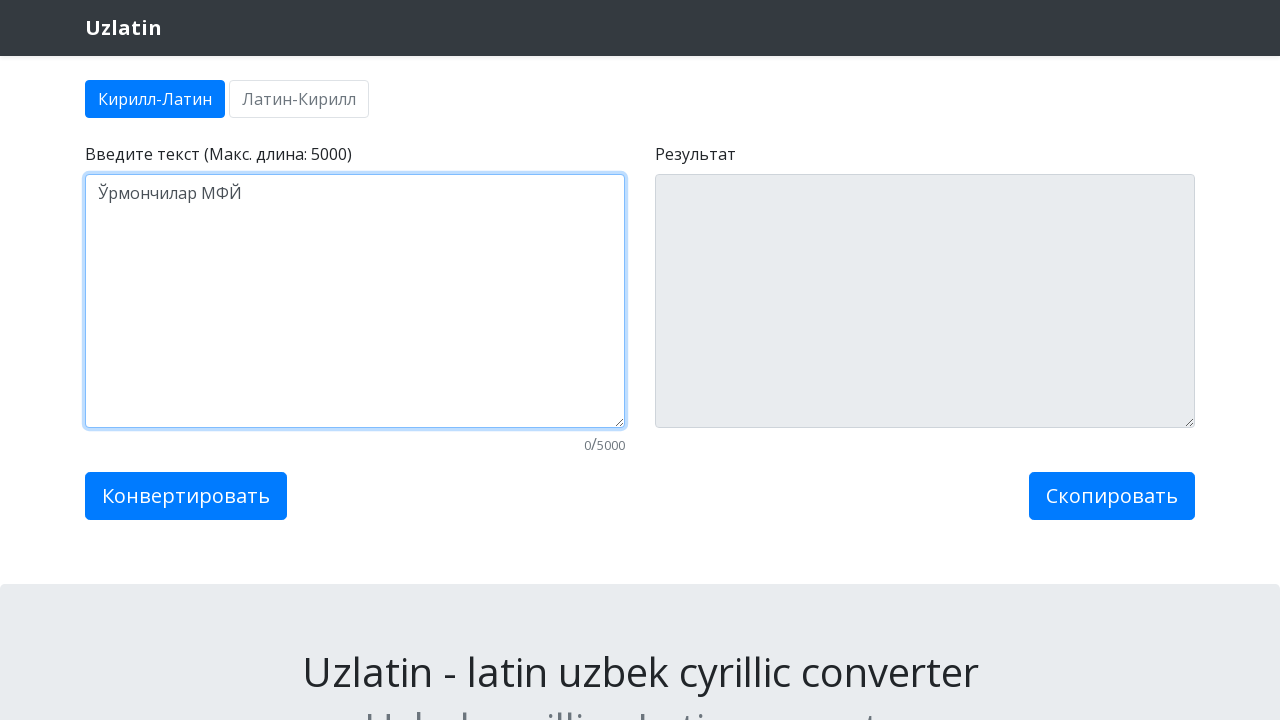

Clicked the submit button to trigger transliteration at (186, 496) on .btn.btn-primary.btn-lg.form-send-btn
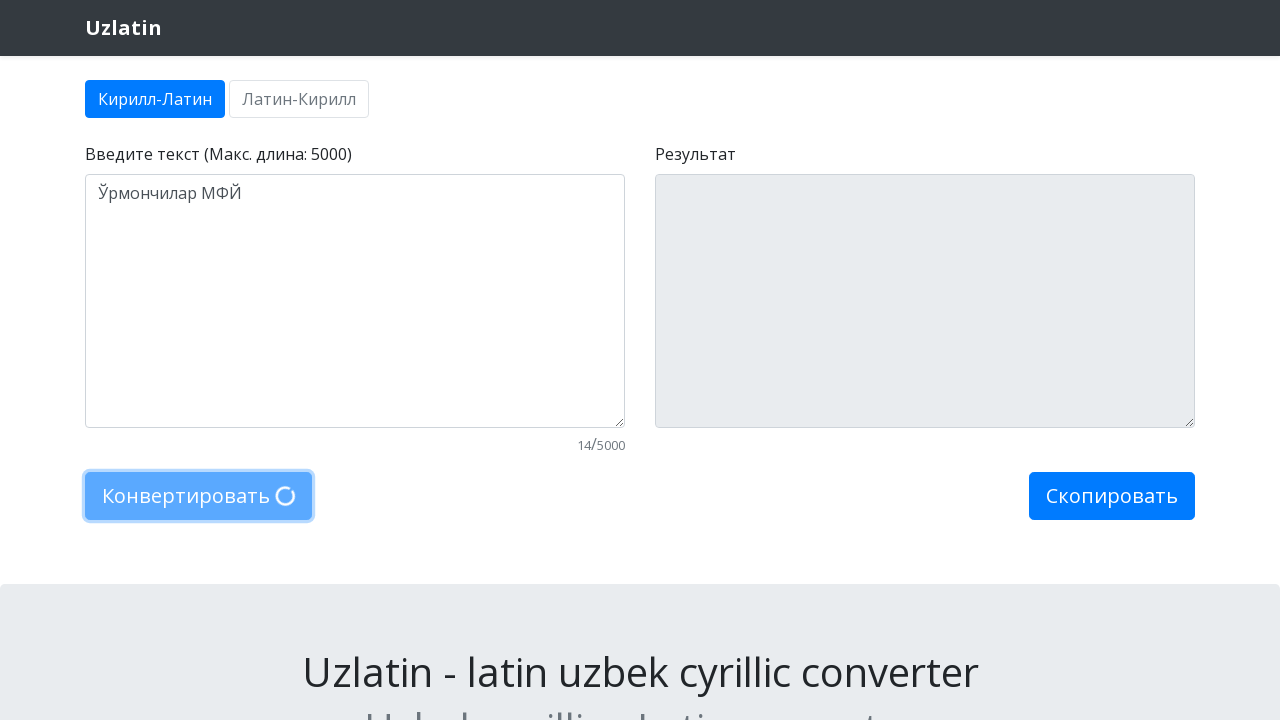

Transliteration result appeared in output field
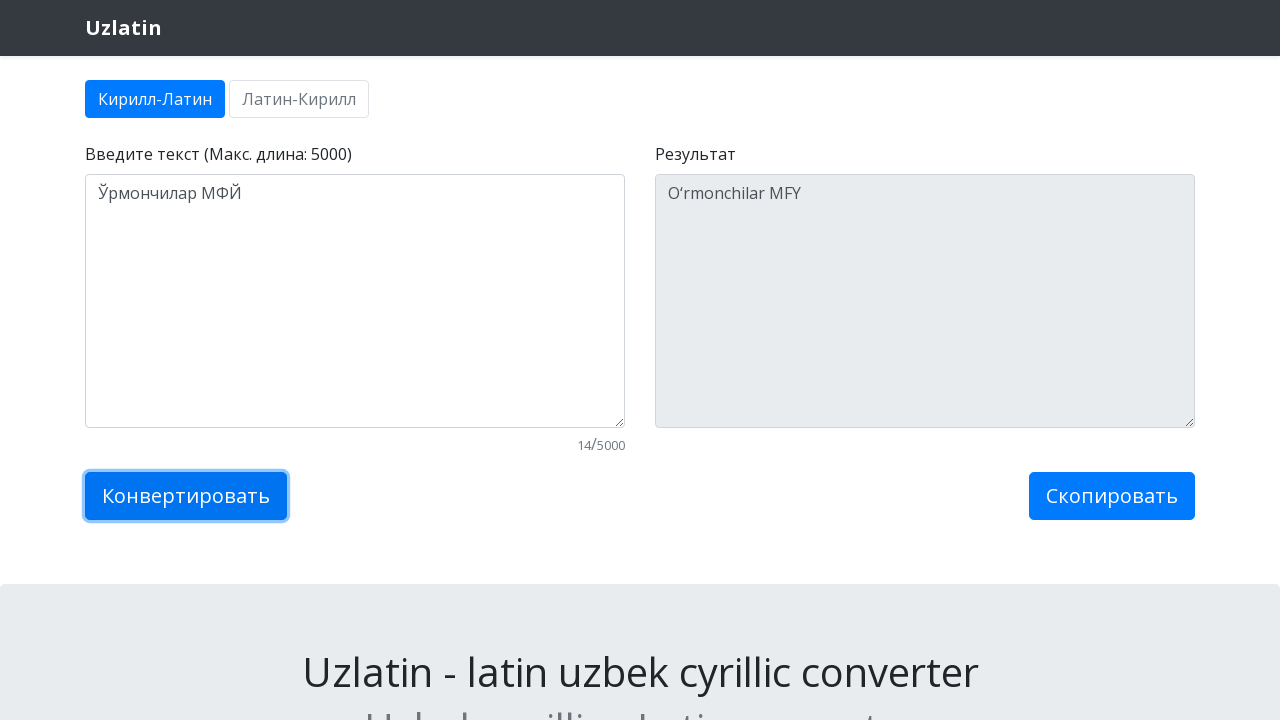

Retrieved transliterated result: 'O‘rmonchilar MFY'
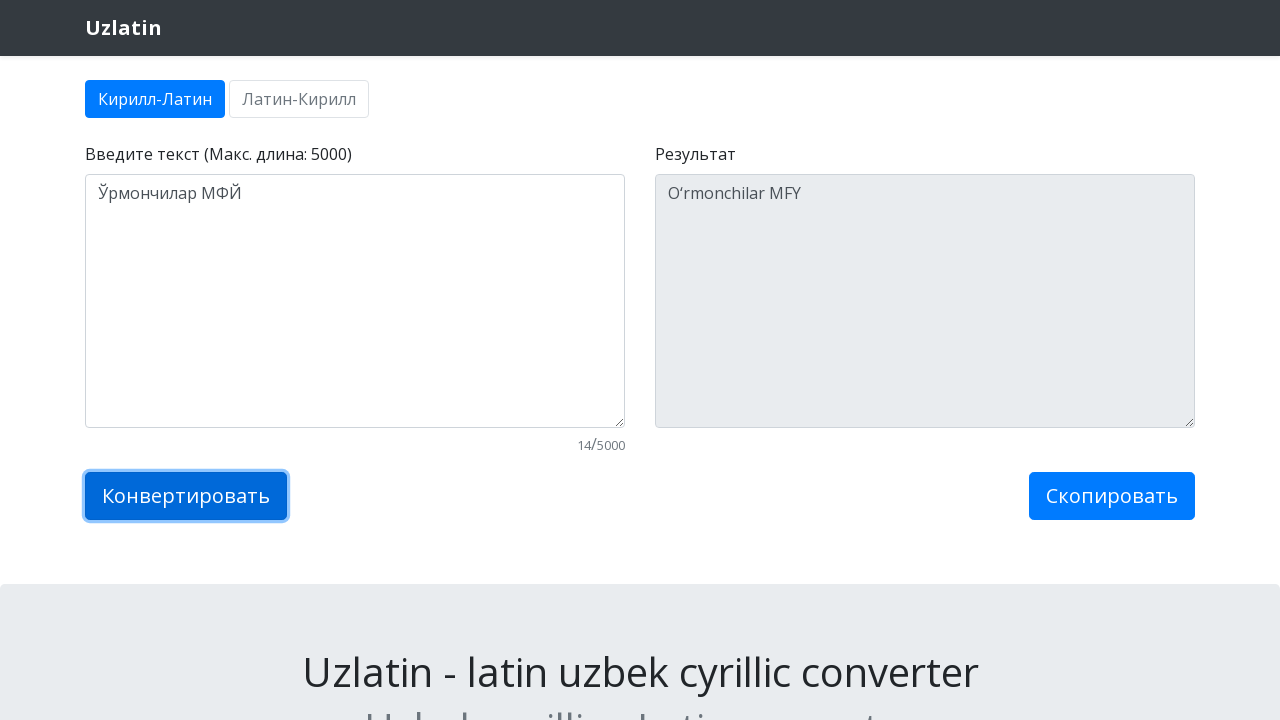

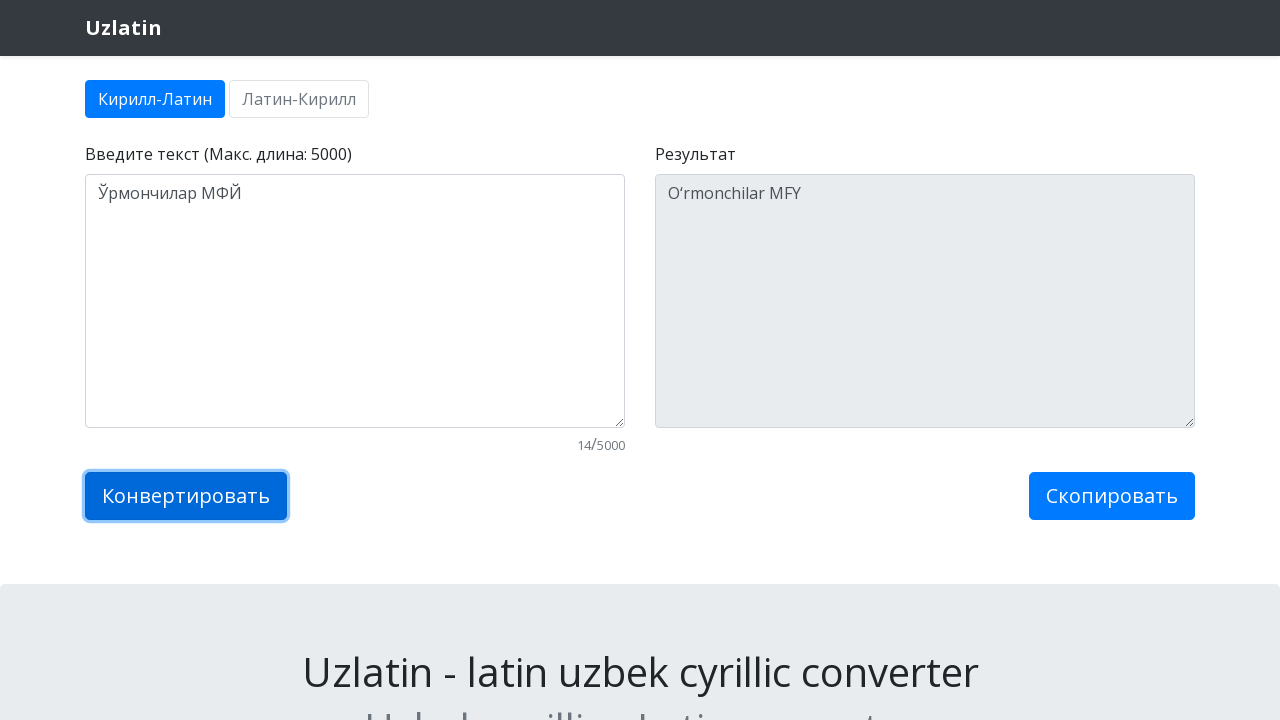